Navigates to a CSDN blog page and verifies that blog article links are present on the page

Starting URL: https://blog.csdn.net/lzw_java?type=blog

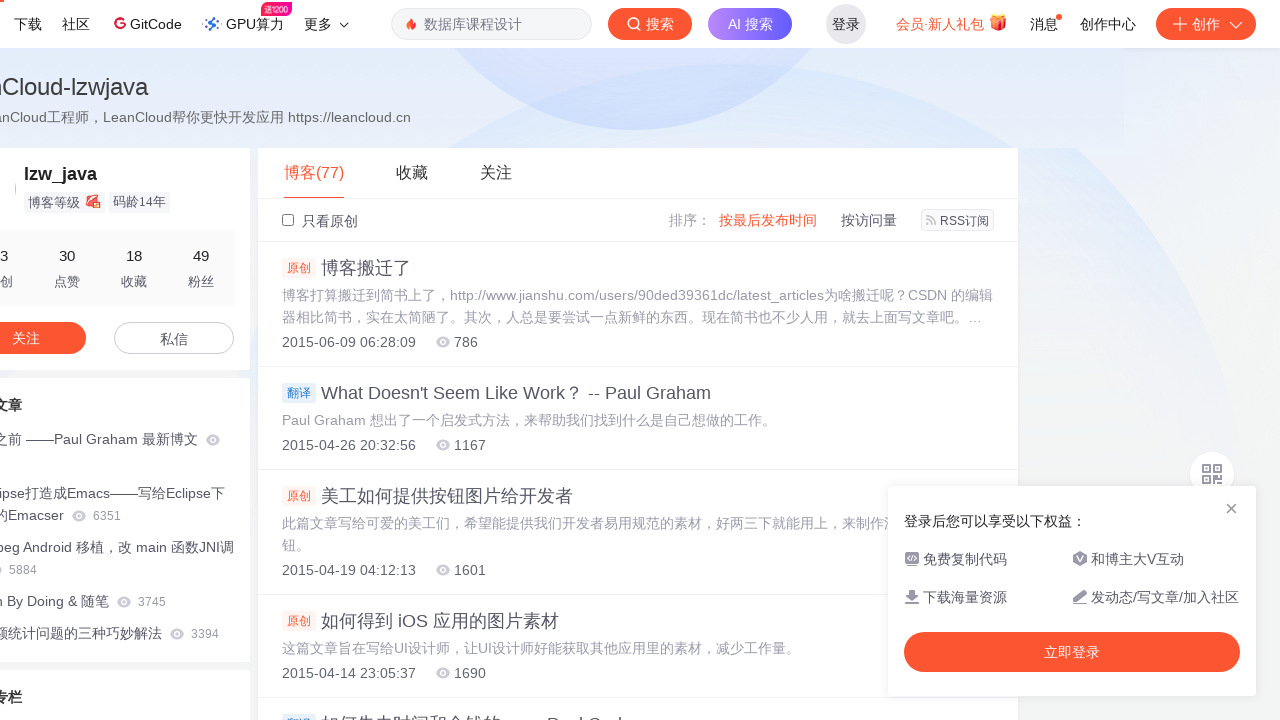

Waited for page to load and article links to be present
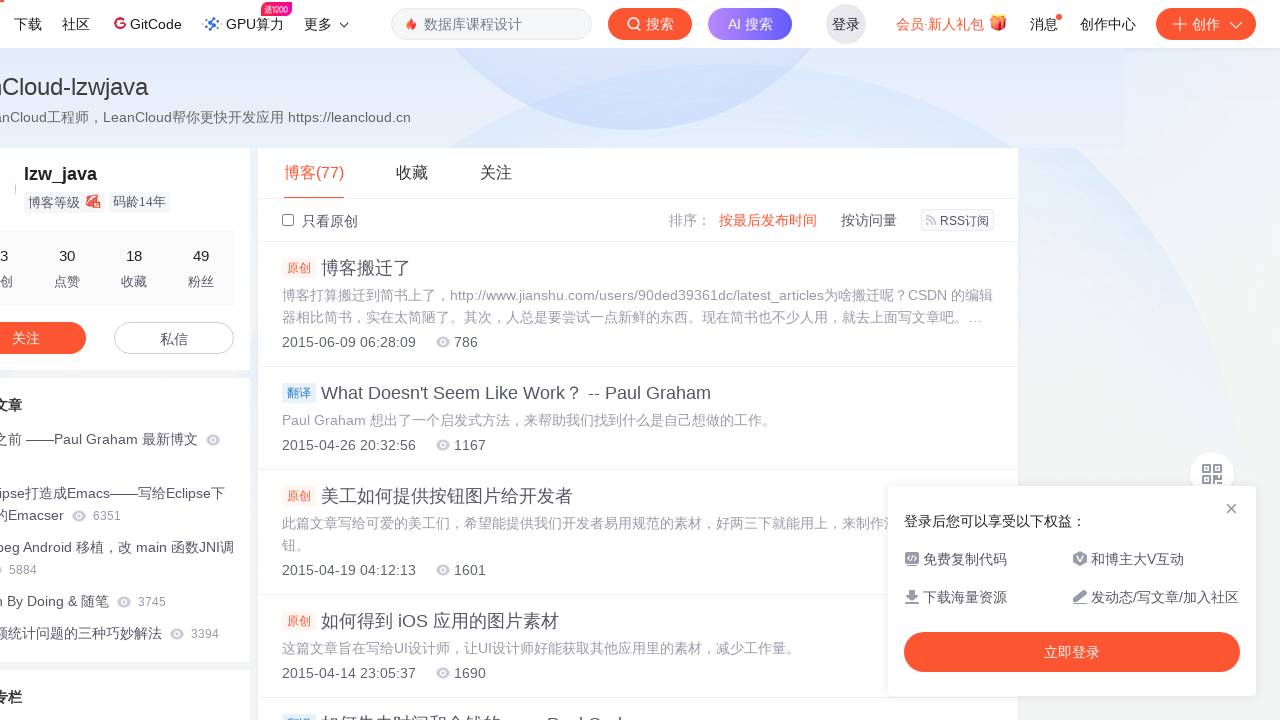

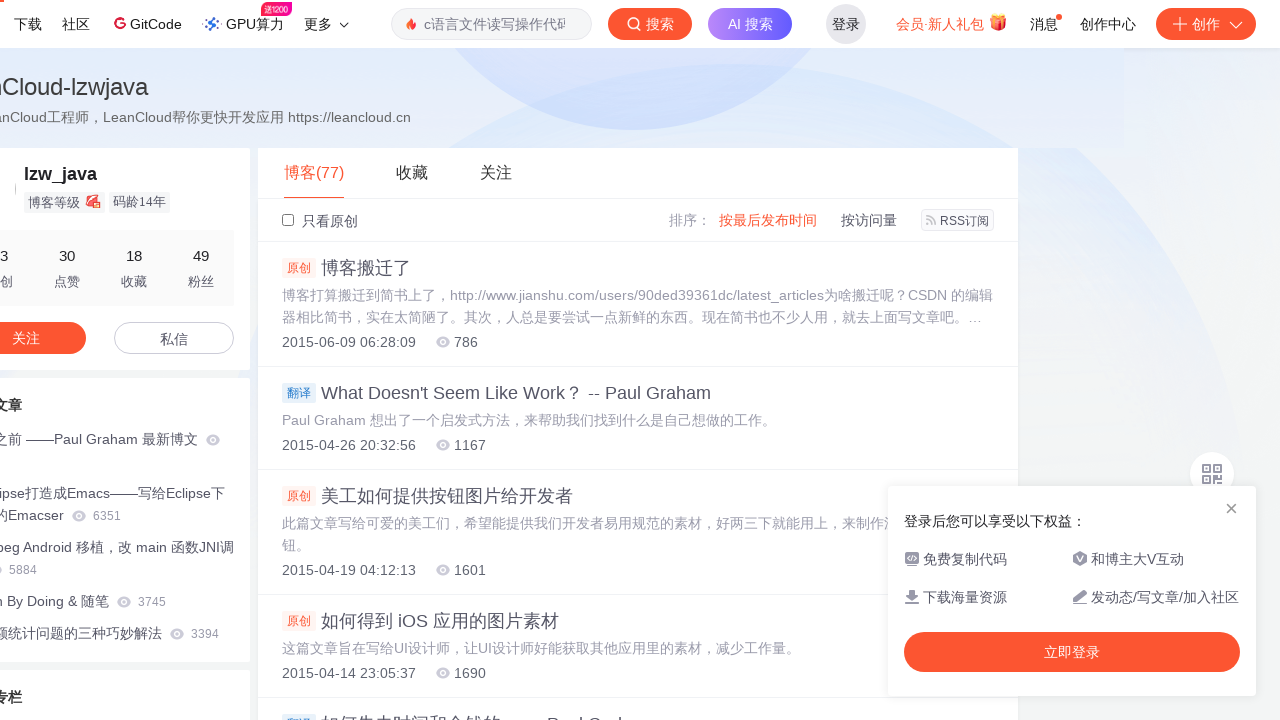